Tests the USPTO Trademark Status and Document Retrieval (TSDR) search functionality by entering a trademark serial number, submitting the search, and expanding all sections to view trademark details.

Starting URL: https://tsdr.uspto.gov/

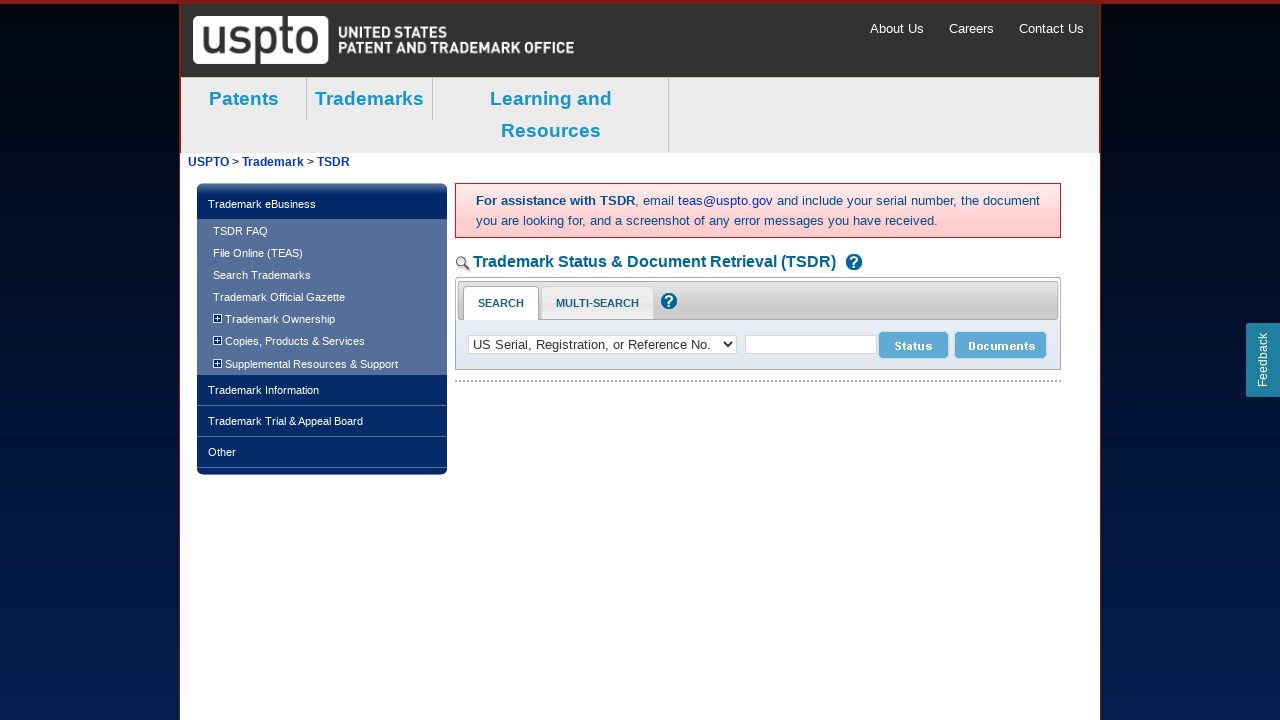

Entered trademark serial number 85931937 in search field on #searchNumber
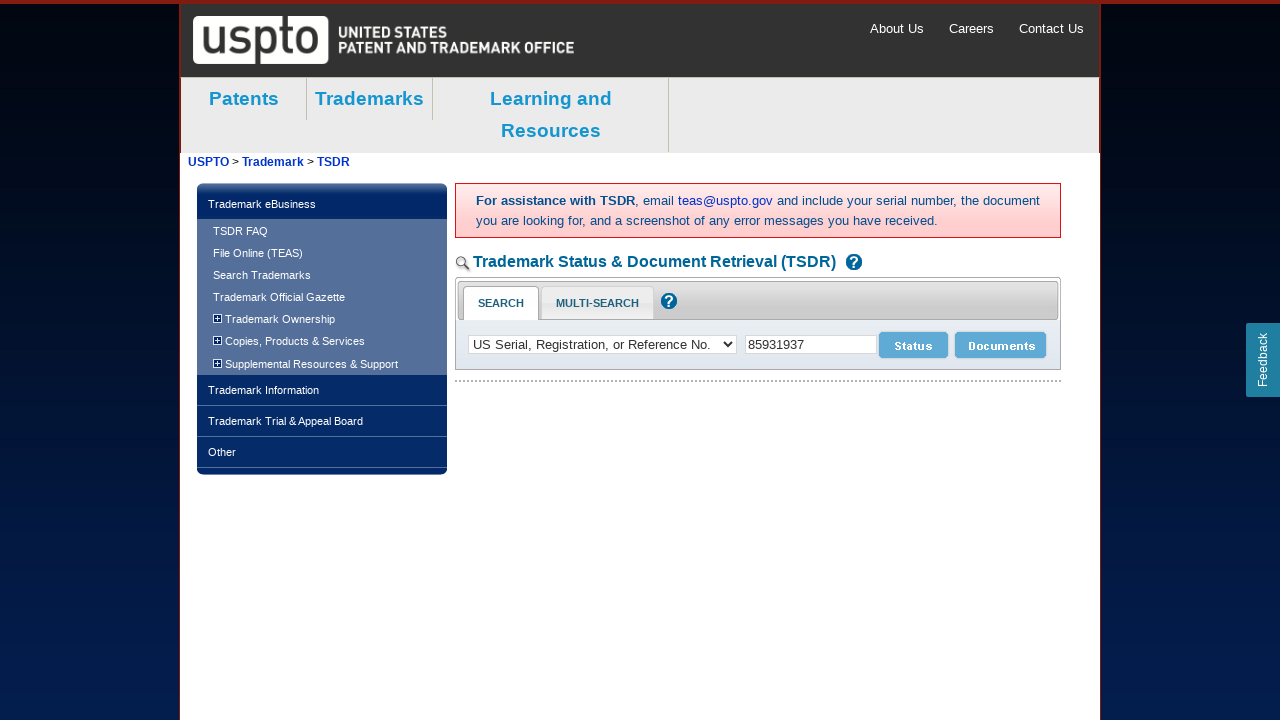

Pressed Enter to submit trademark search on #searchNumber
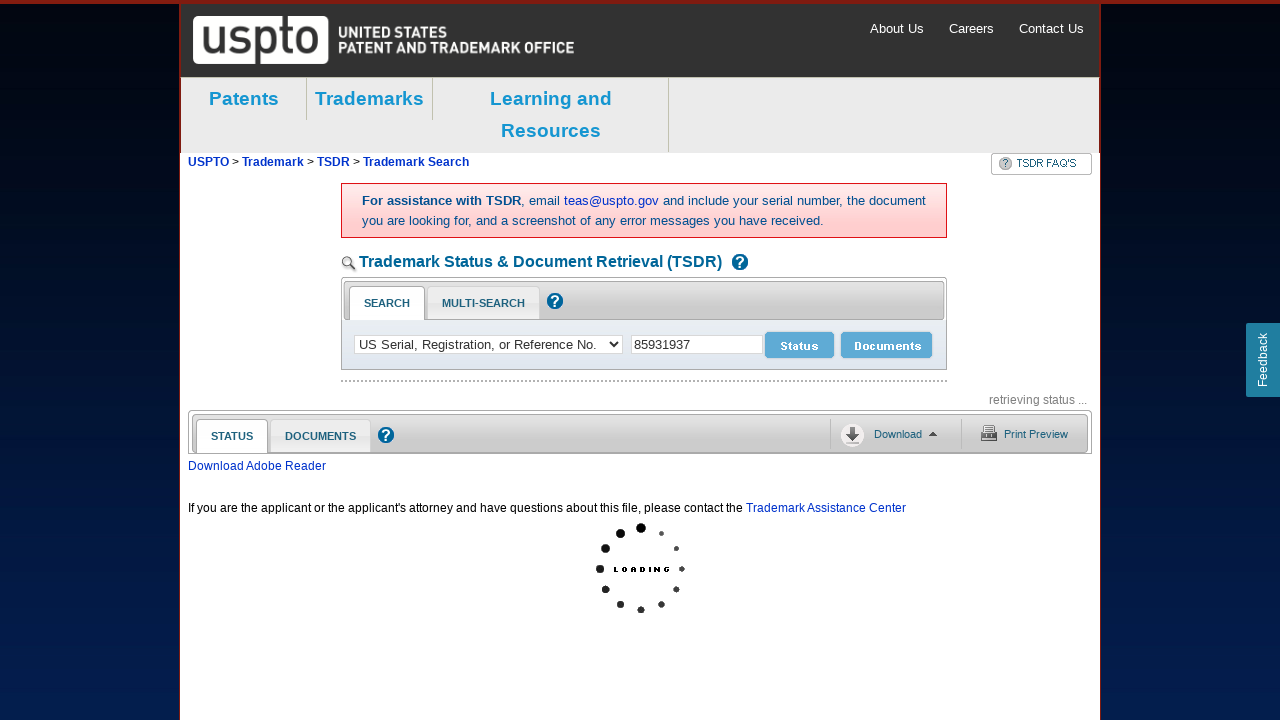

Expand all button became visible
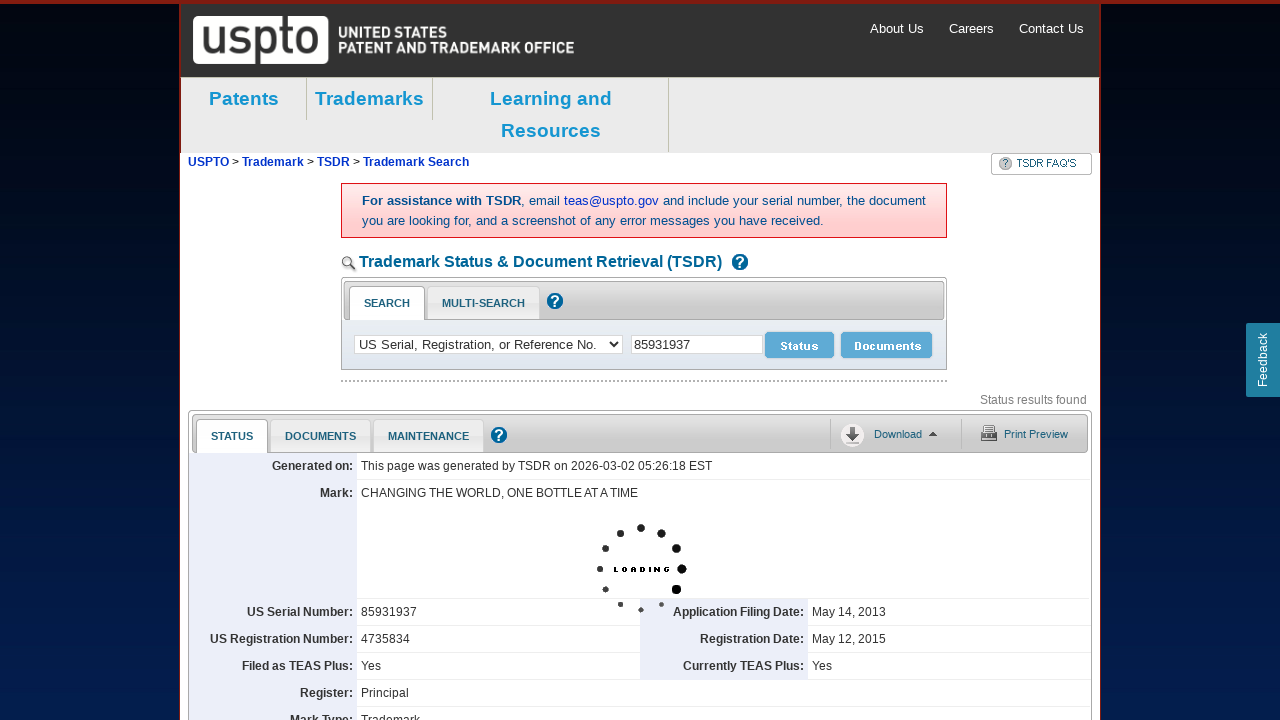

Clicked expand all button to display all trademark details at (1040, 360) on div.expand_all.expanded
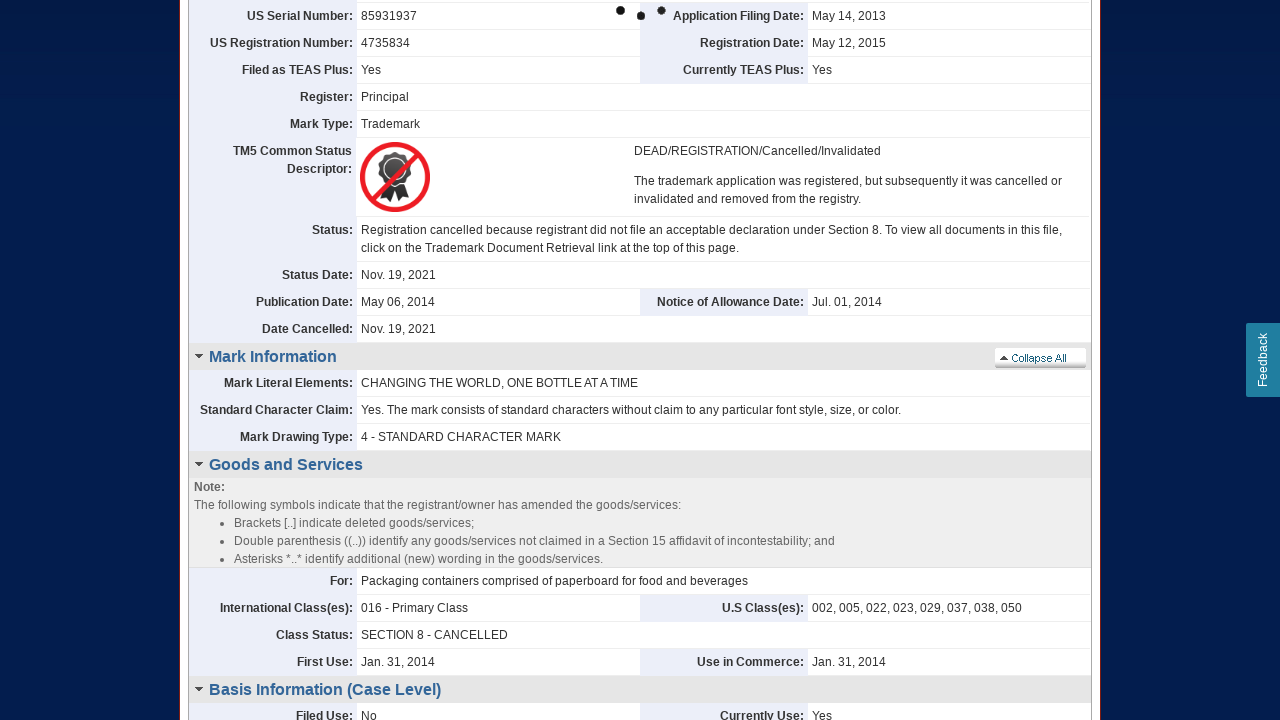

Registration Date section loaded and visible
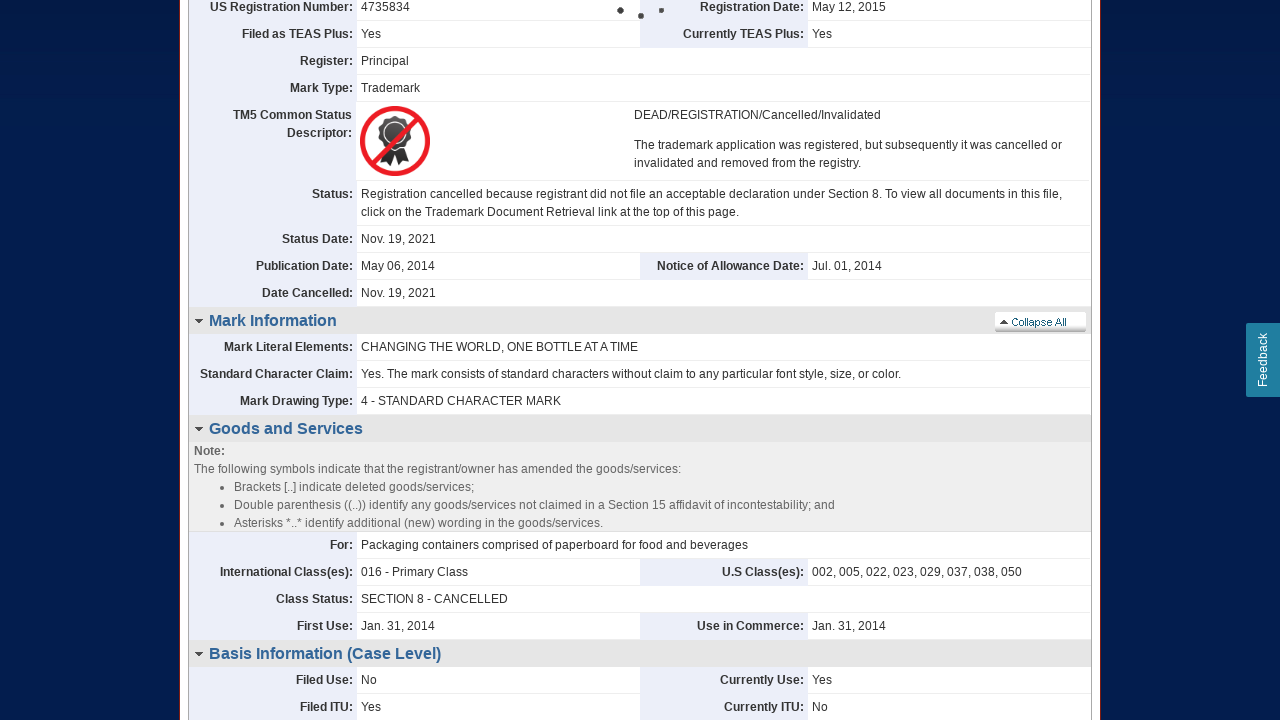

Mark section loaded and visible
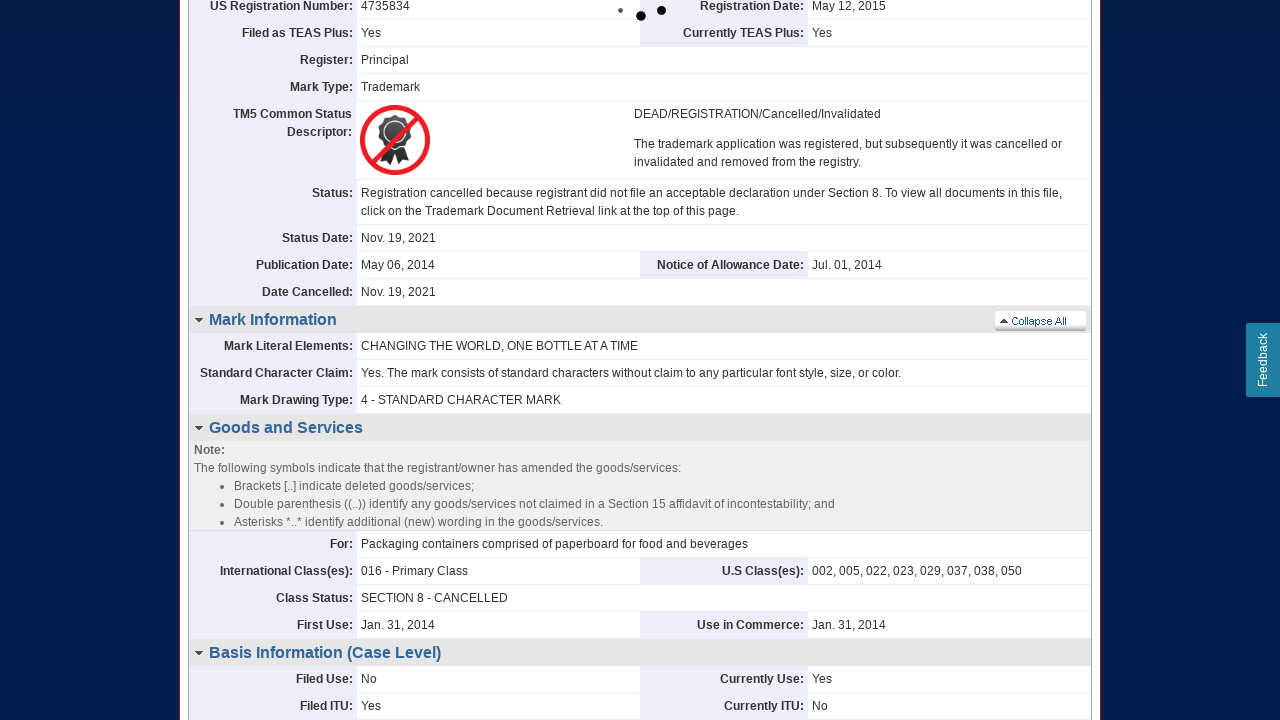

Owner Name section loaded and visible
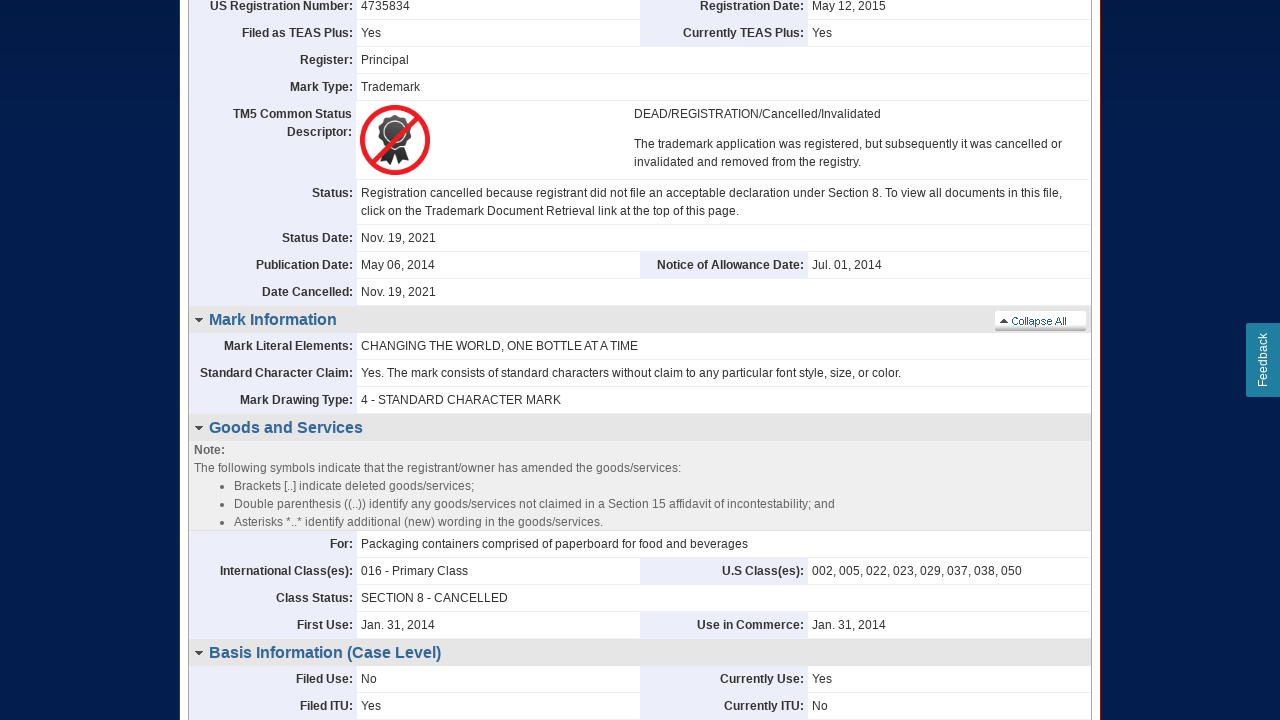

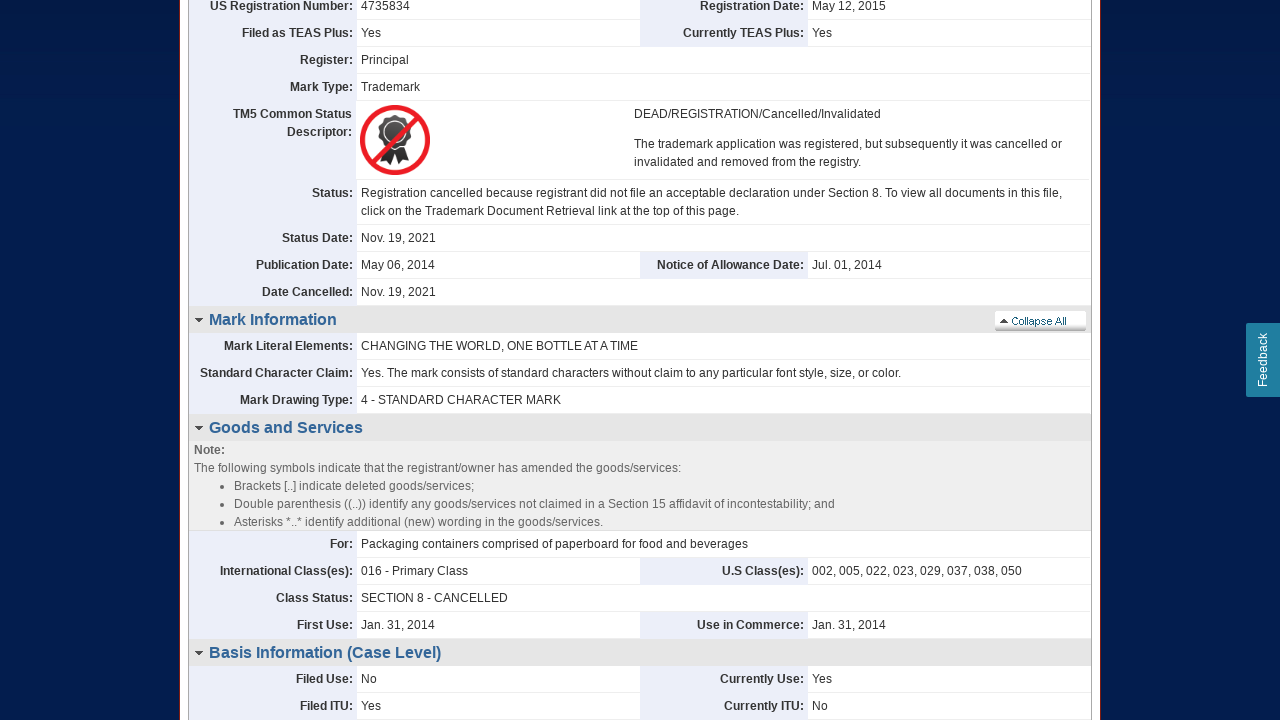